Tests click events by clicking the pig button and verifying that "Oink!" is displayed

Starting URL: https://practice-automation.com/click-events

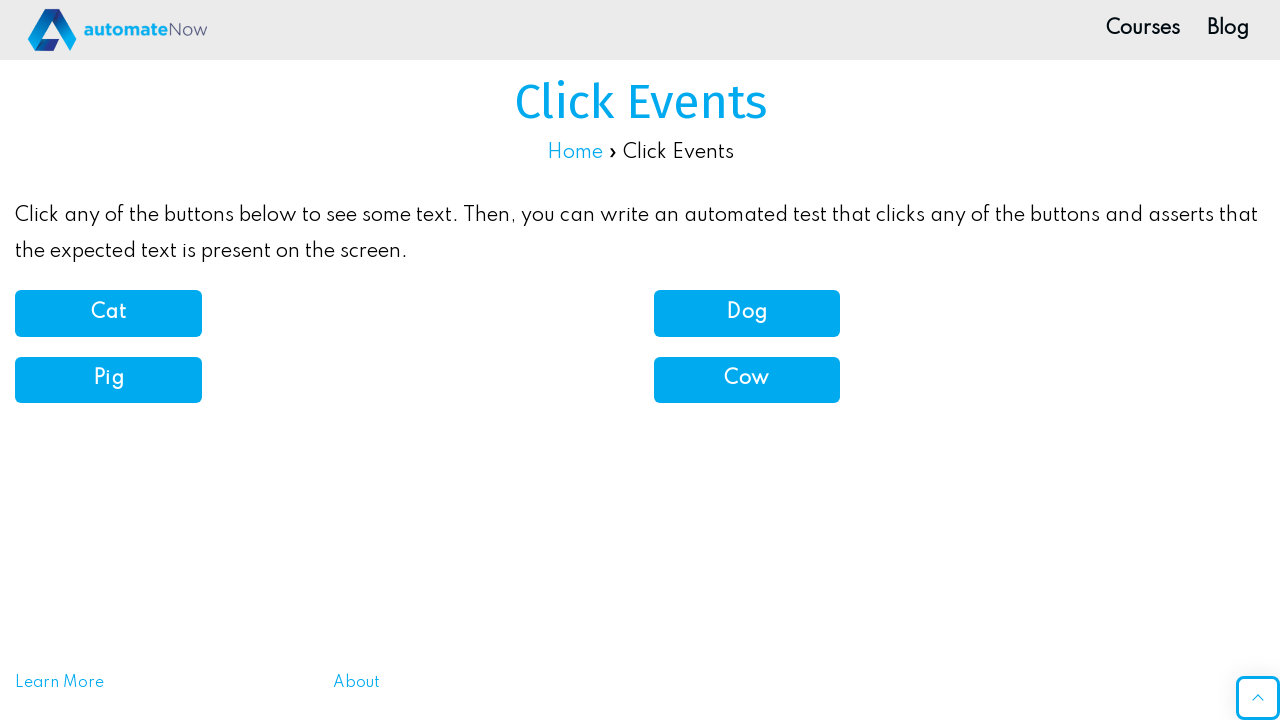

Navigated to click events practice page
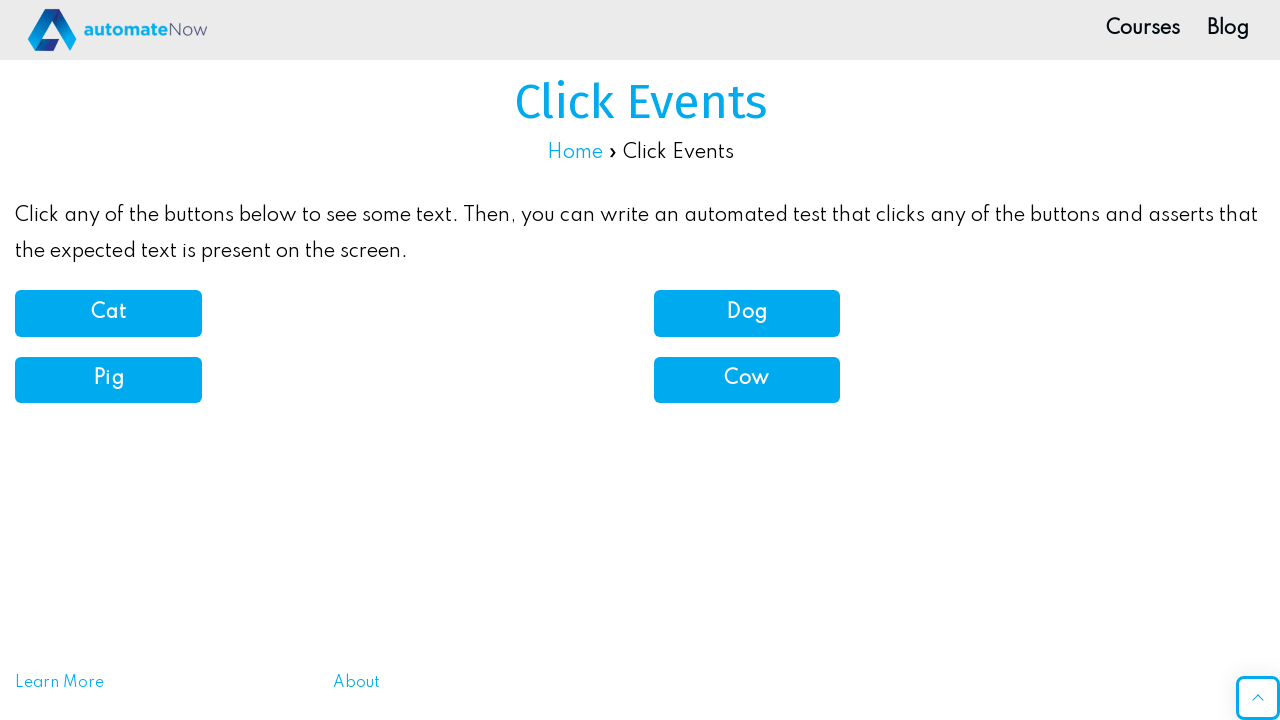

Clicked the pig button at (108, 380) on button[onclick='pigSound()']
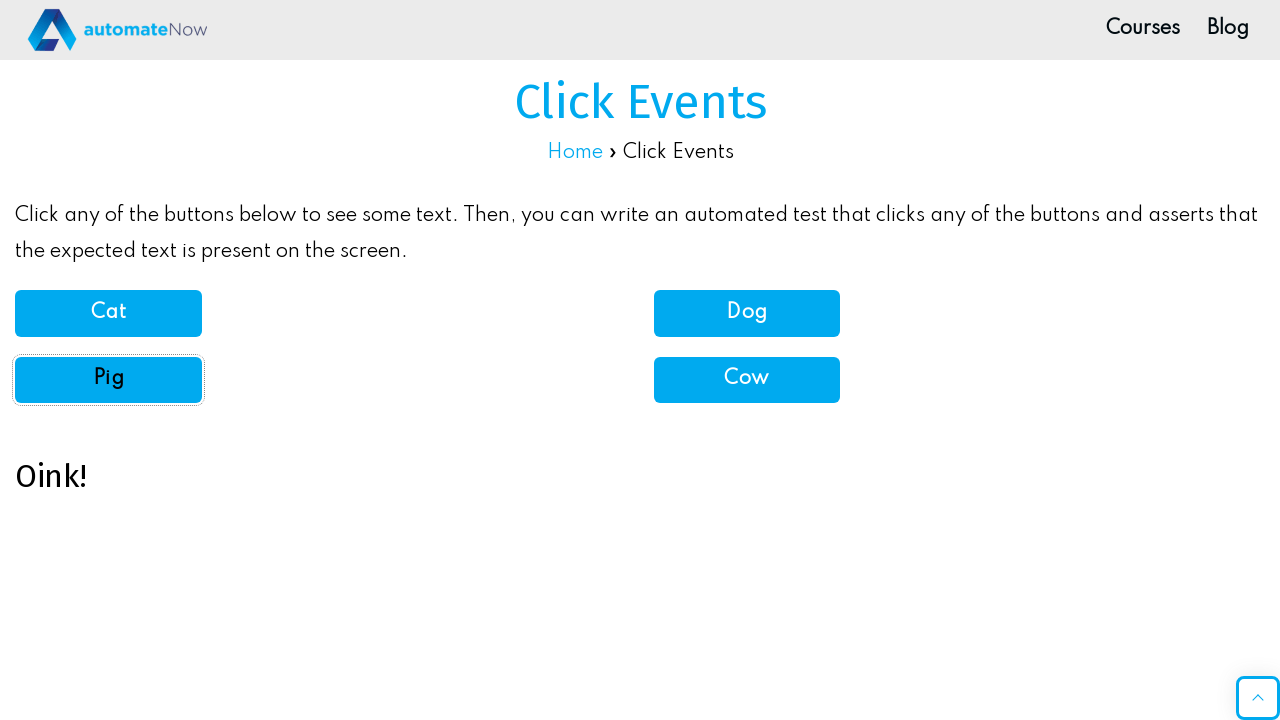

Waited for 'Oink!' message to appear
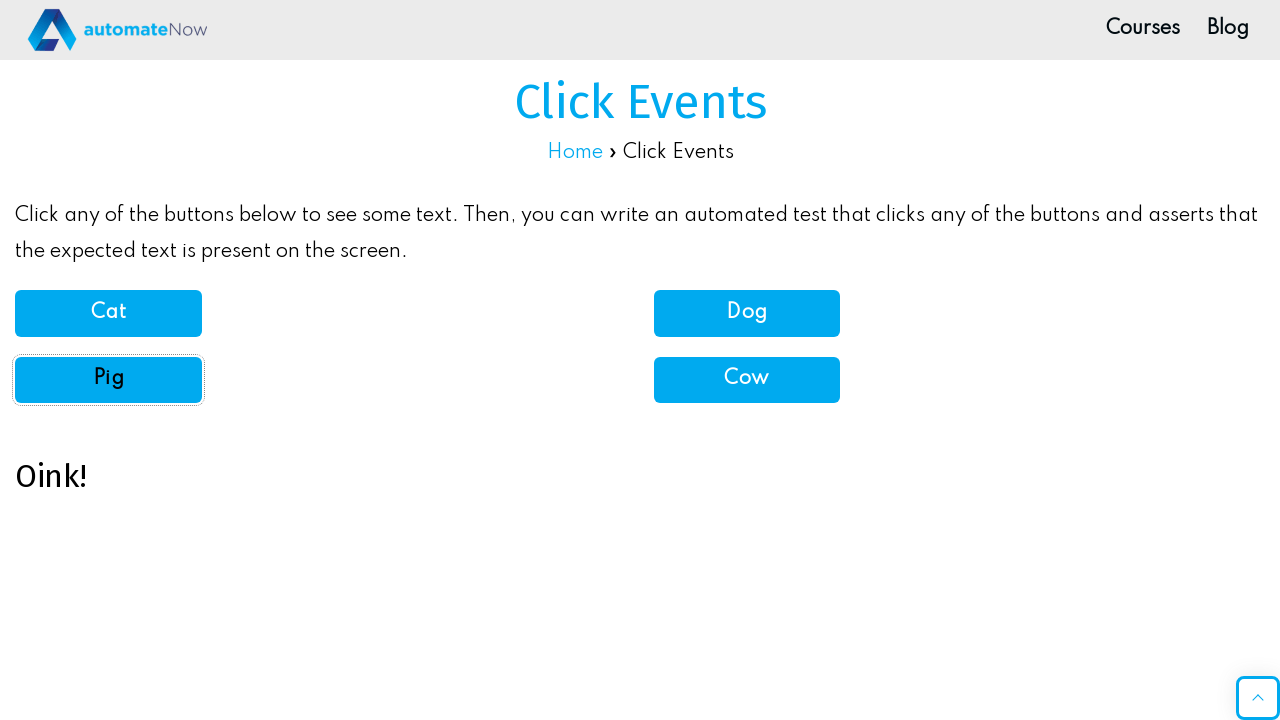

Verified 'Oink!' text is displayed
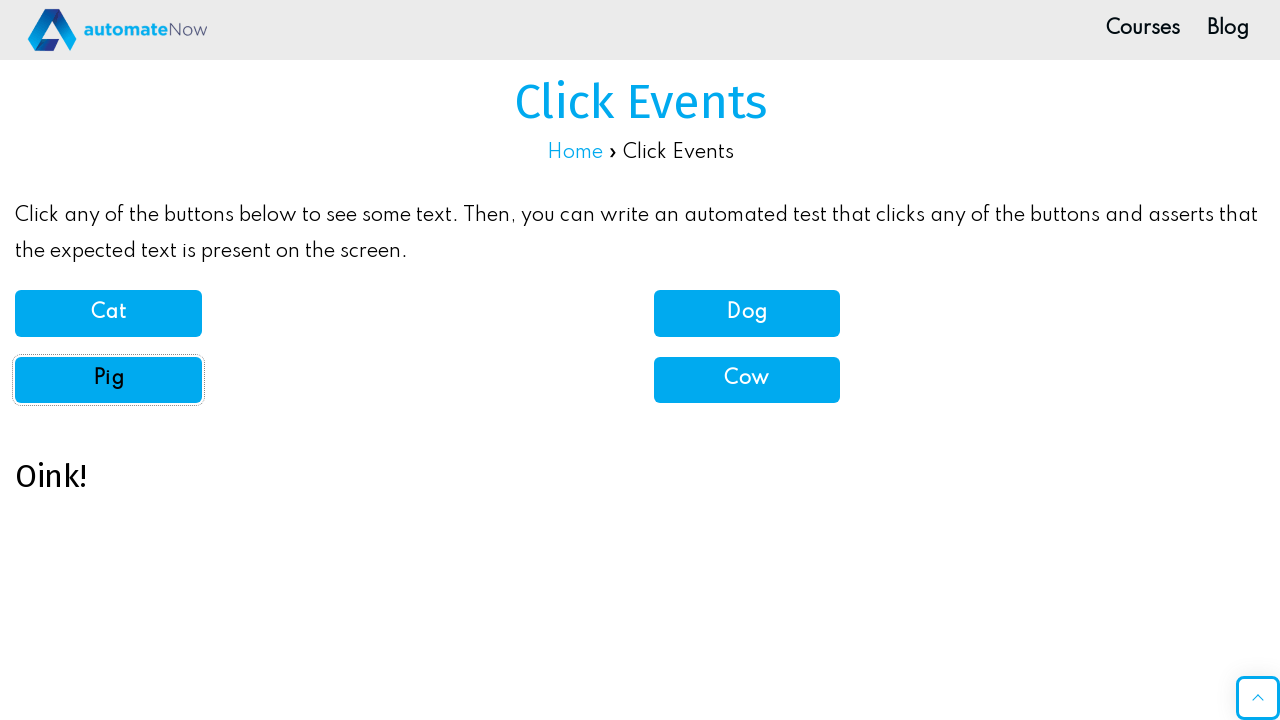

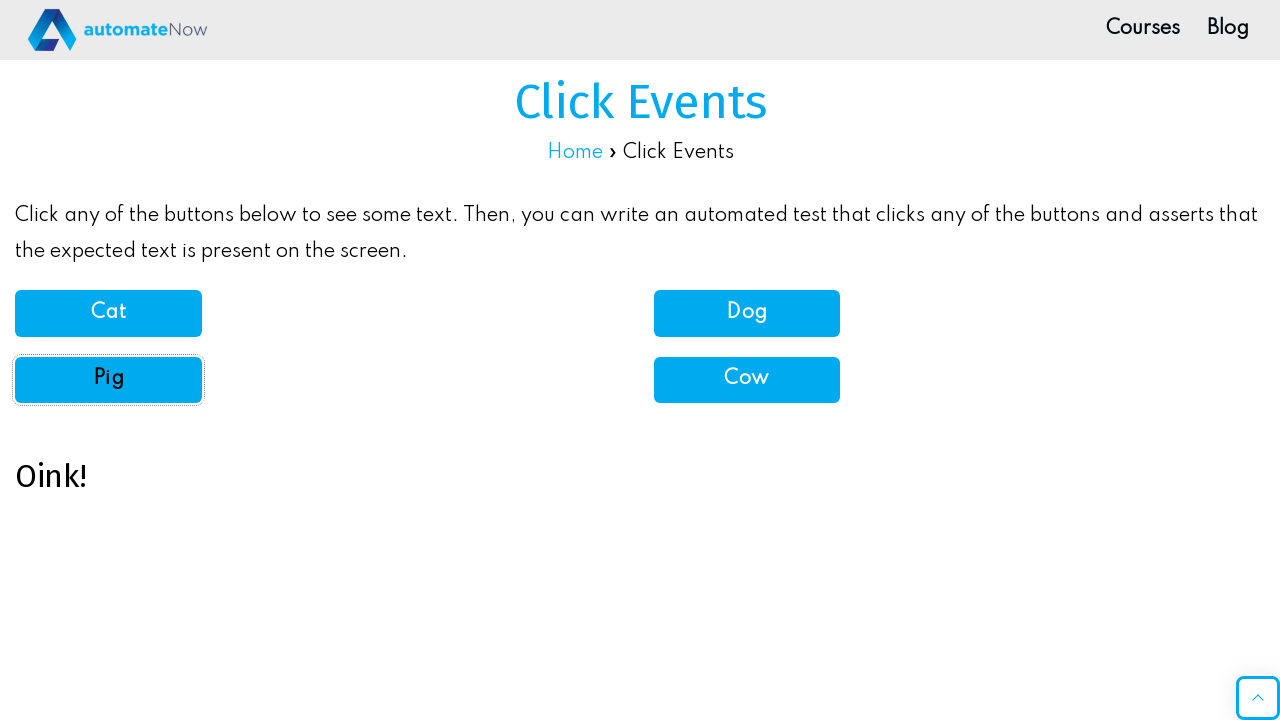